Tests scrolling from the footer element with an offset to reveal content inside an iframe

Starting URL: https://www.selenium.dev/selenium/web/scrolling_tests/frame_with_nested_scrolling_frame_out_of_view.html

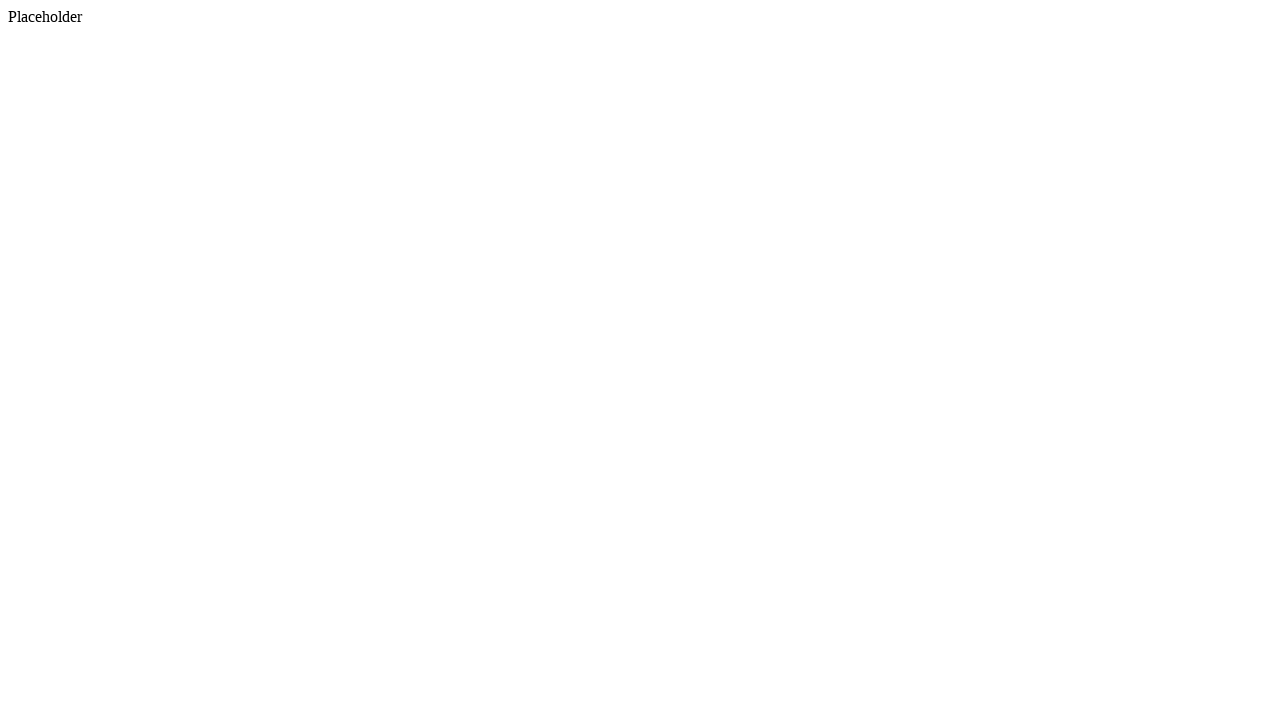

Located footer element
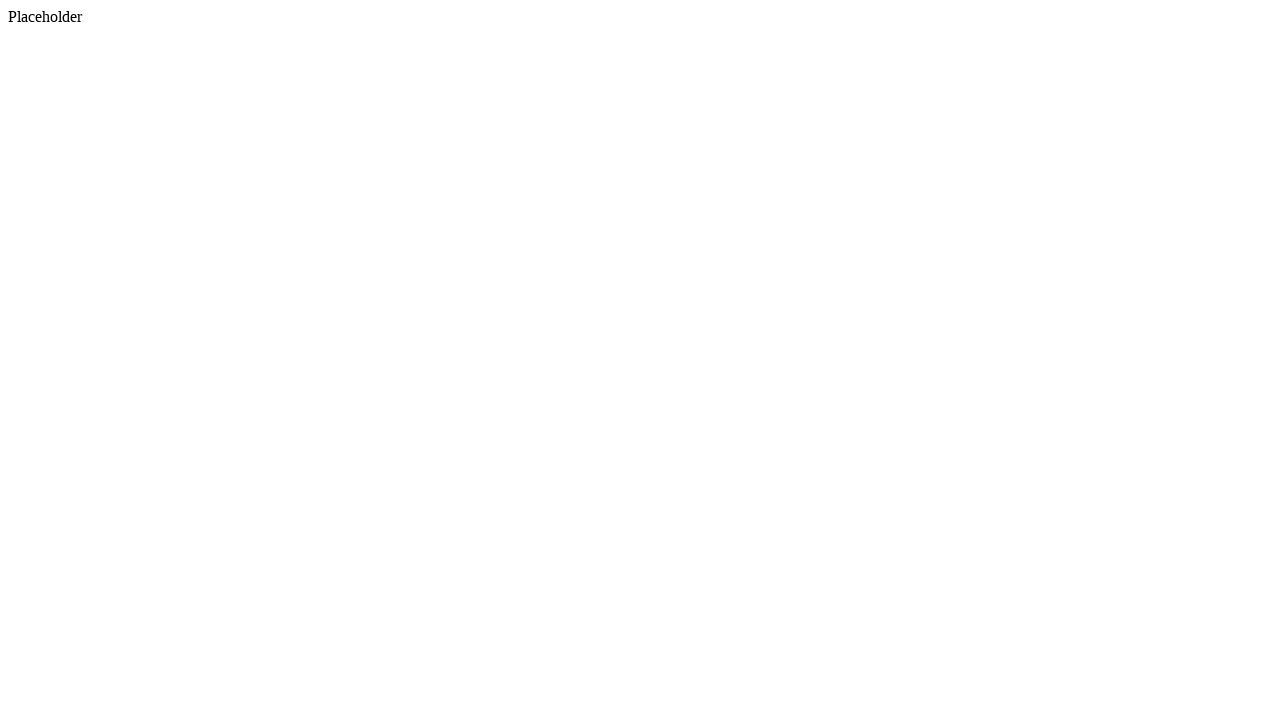

Retrieved footer bounding box
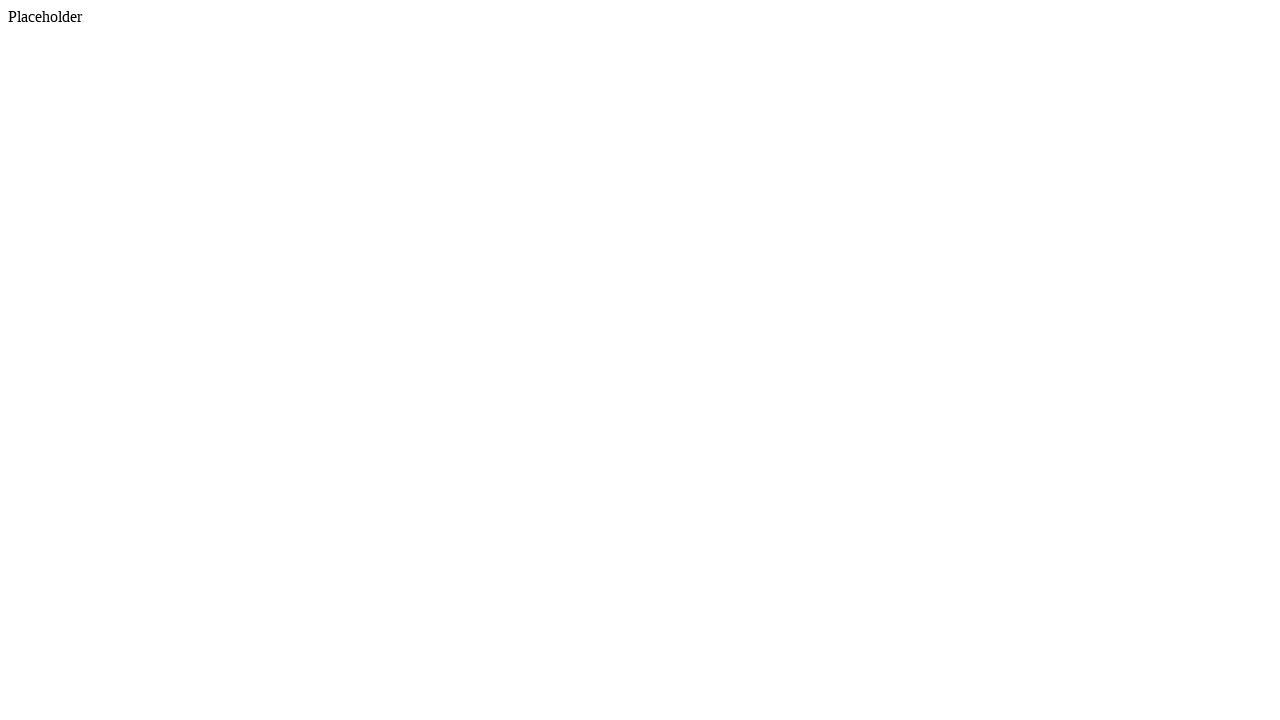

Moved mouse to footer element with 50px offset above at (640, 5166)
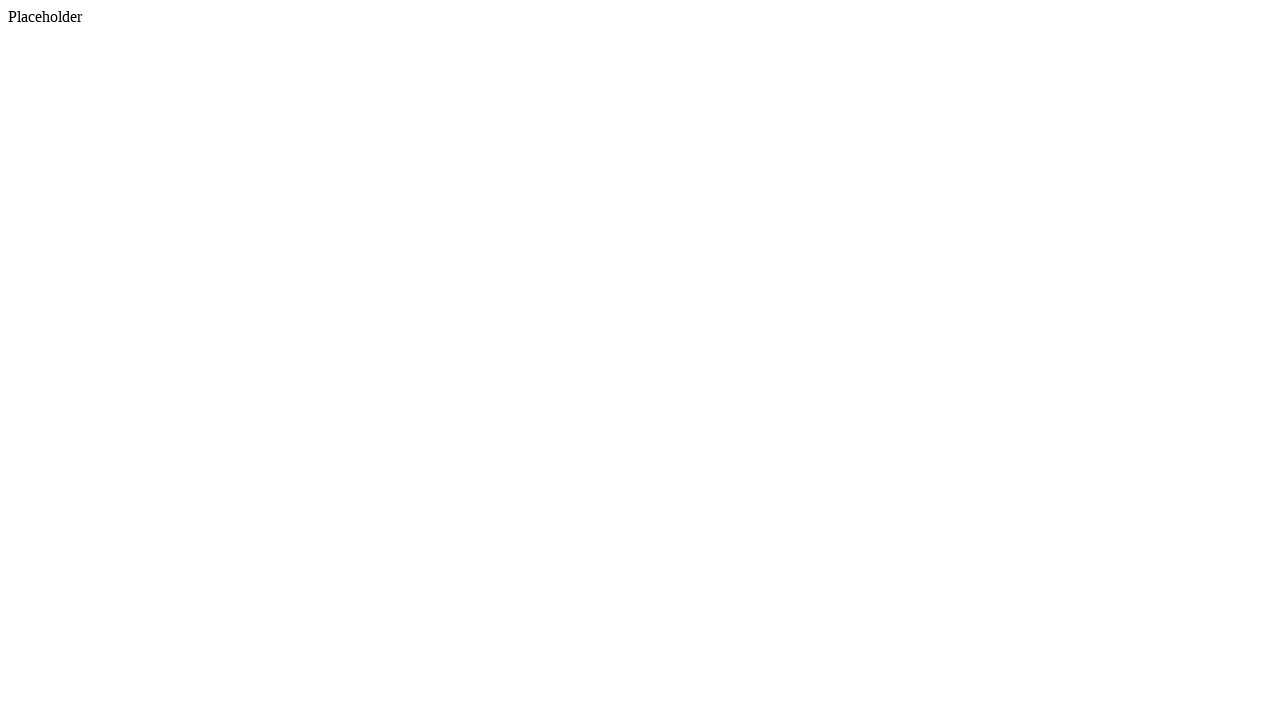

Scrolled down 200px from footer position
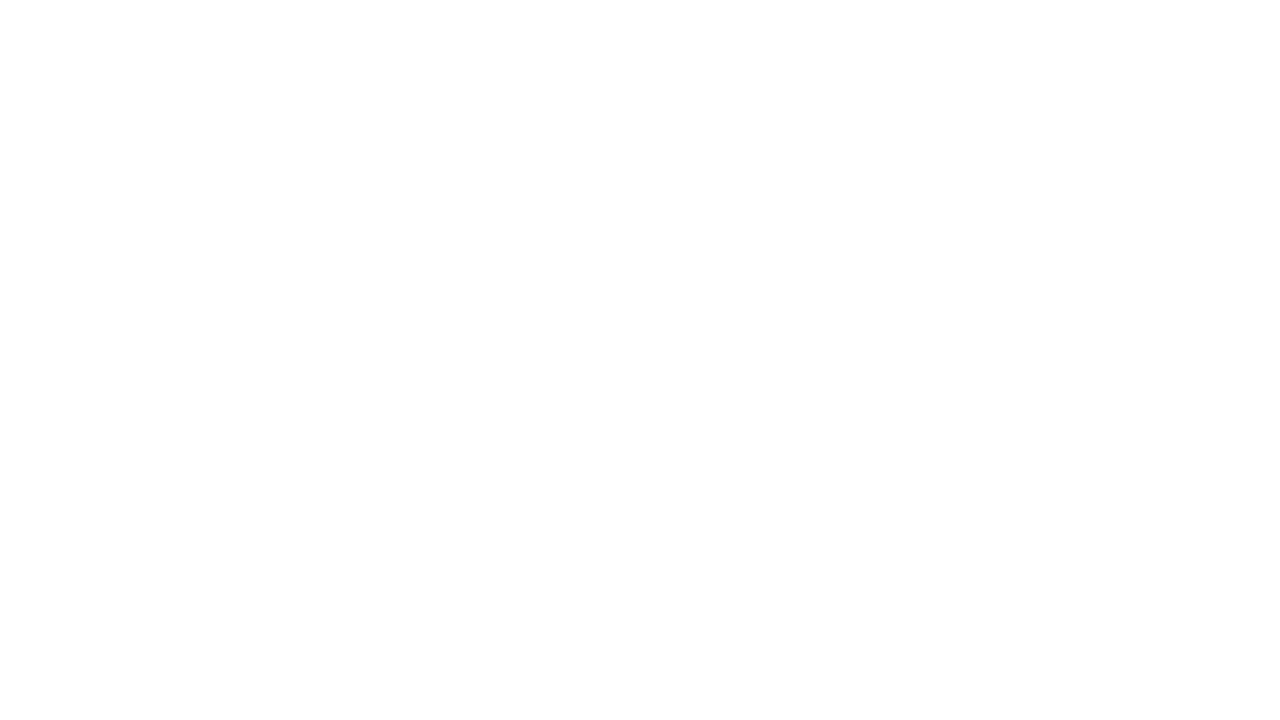

Waited 500ms for scroll animation to complete
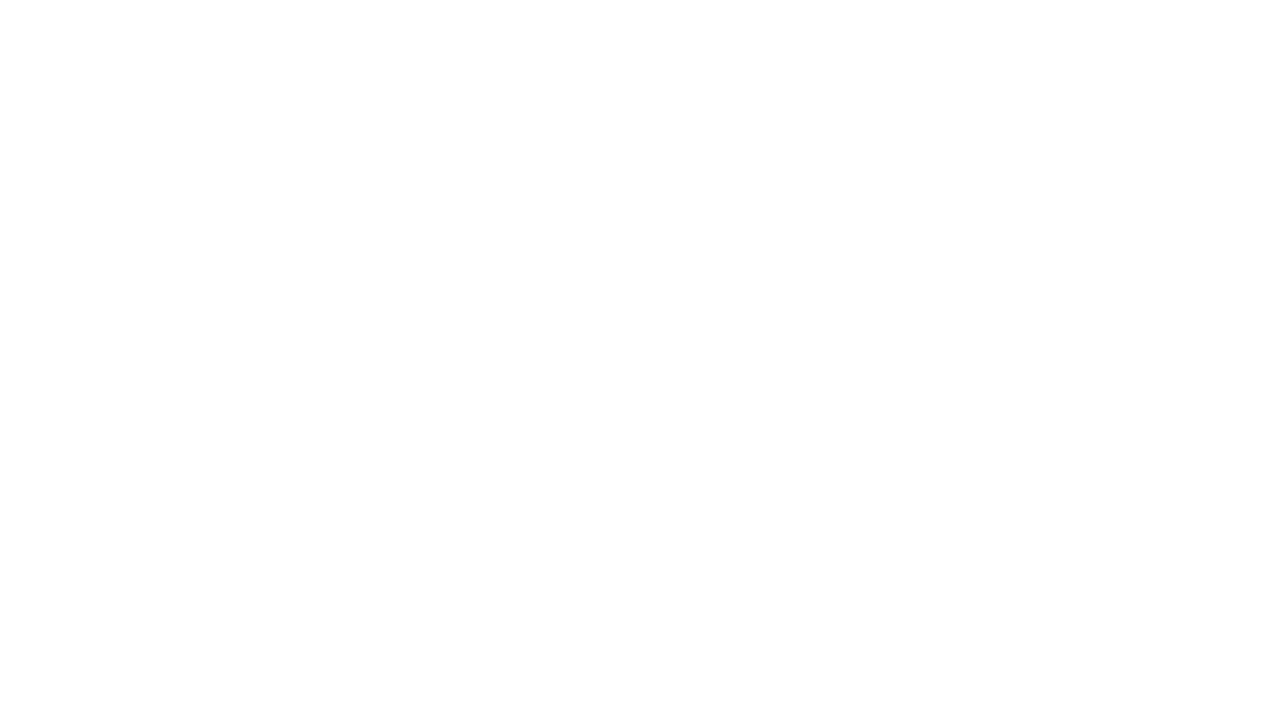

Located iframe frame
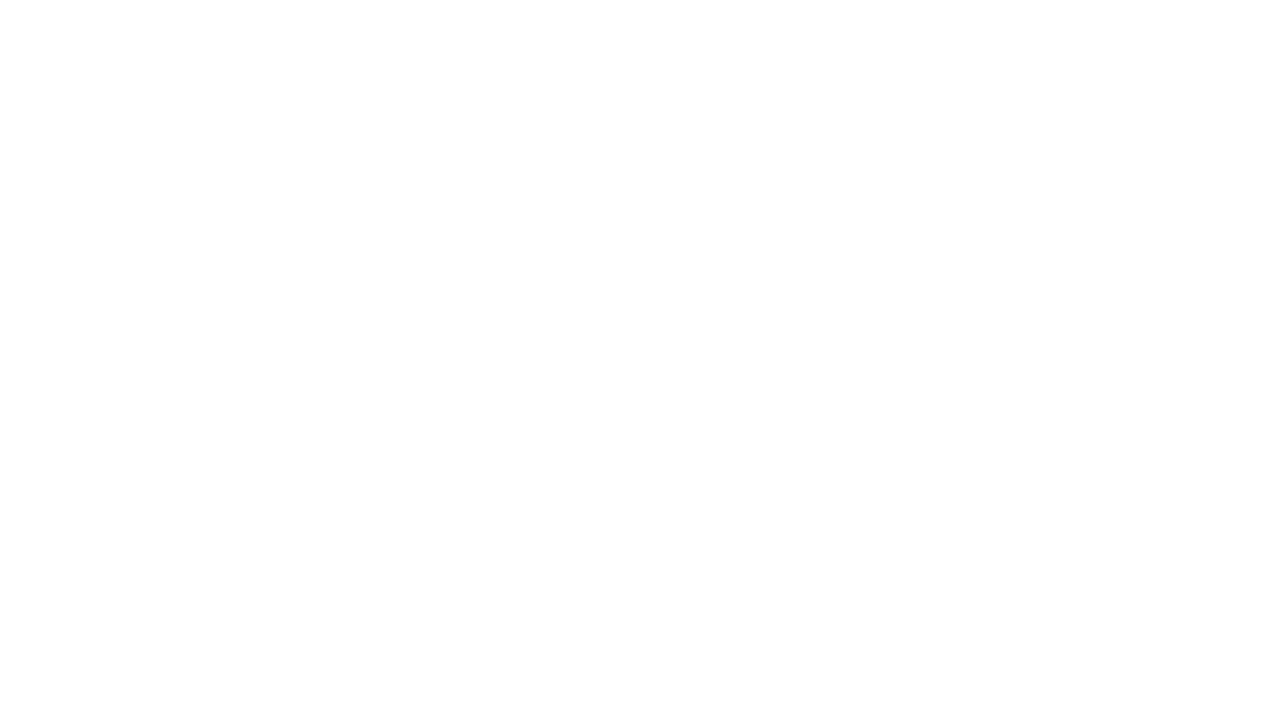

Located checkbox element inside iframe
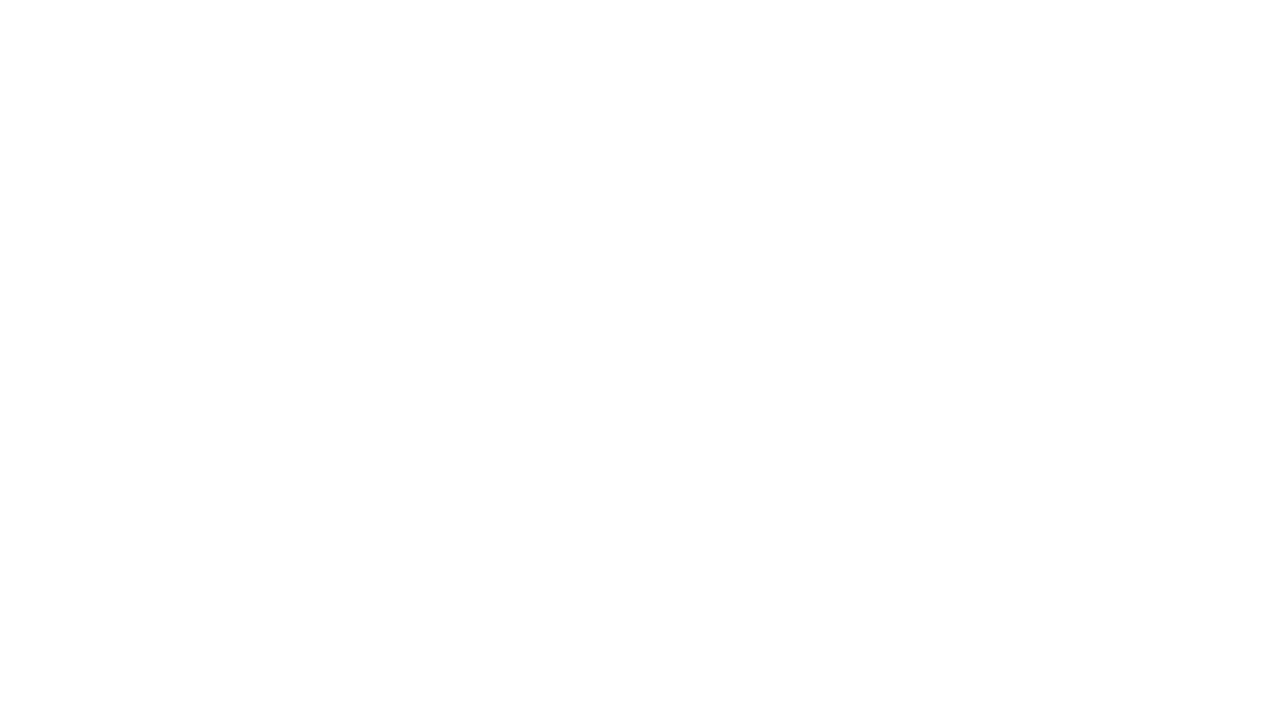

Verified checkbox is now visible after scrolling
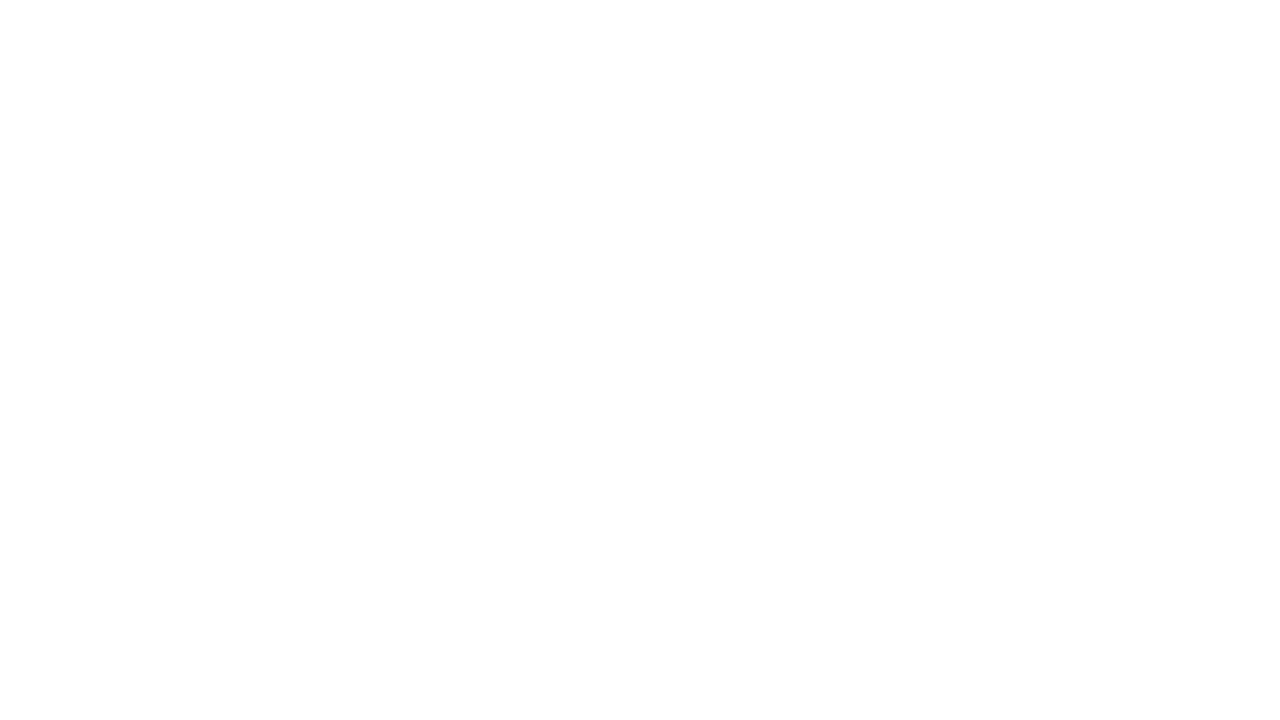

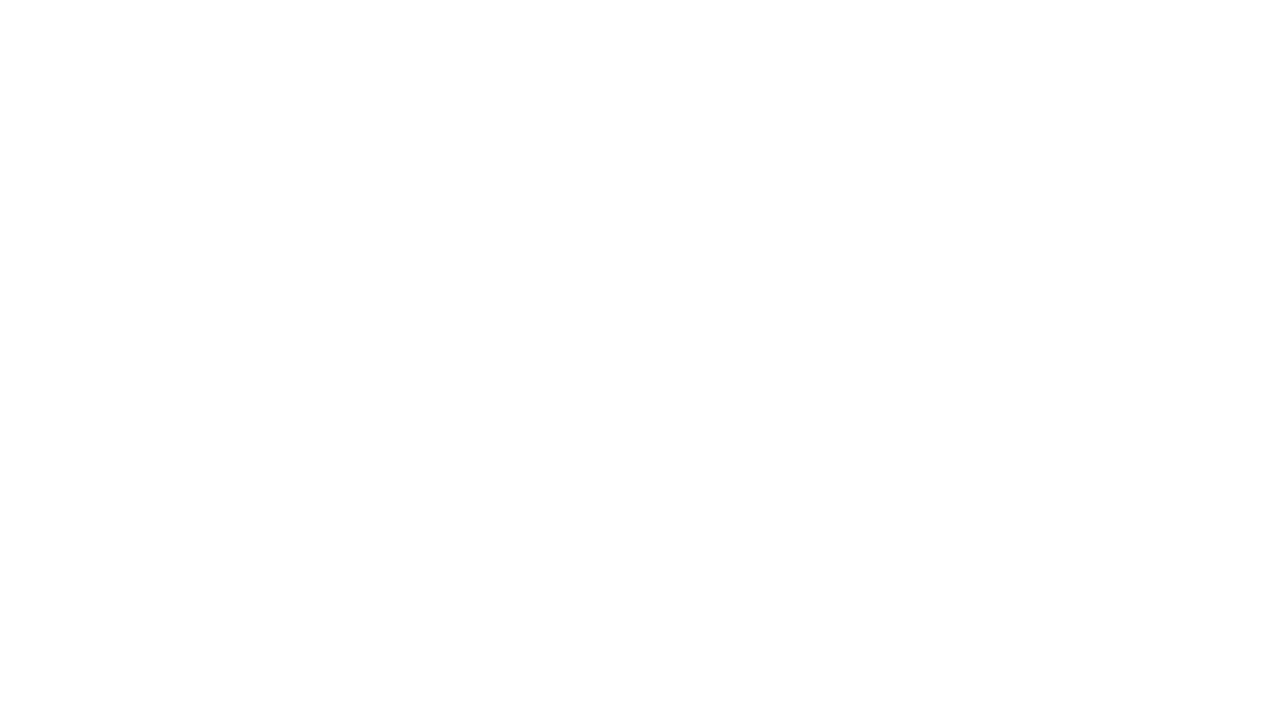